Tests window handling functionality by clicking a "Try it Yourself" link that opens a new window, then switching between windows and getting their titles

Starting URL: https://www.w3schools.com/jsref/met_win_open.asp

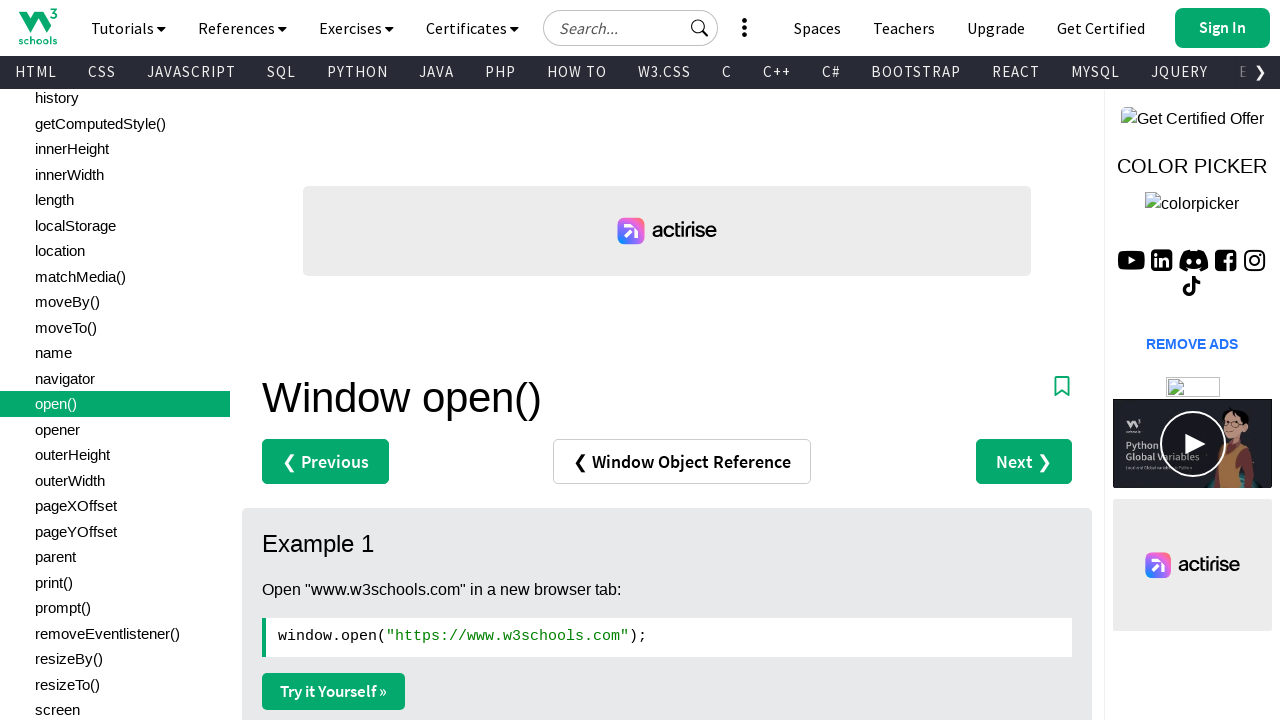

Clicked 'Try it Yourself' link and new window opened at (334, 691) on a:has-text('Try it Yourself')
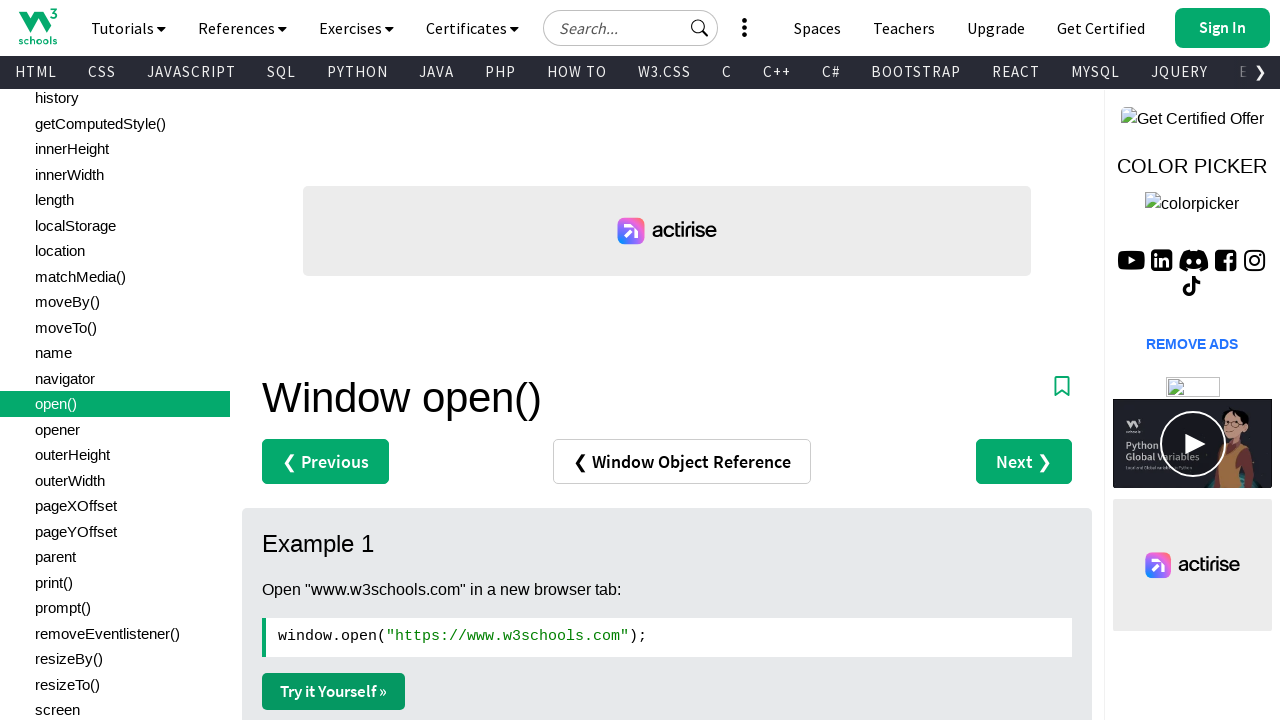

Retrieved original page title: <bound method Page.title of <Page url='https://www.w3schools.com/jsref/met_win_open.asp'>>
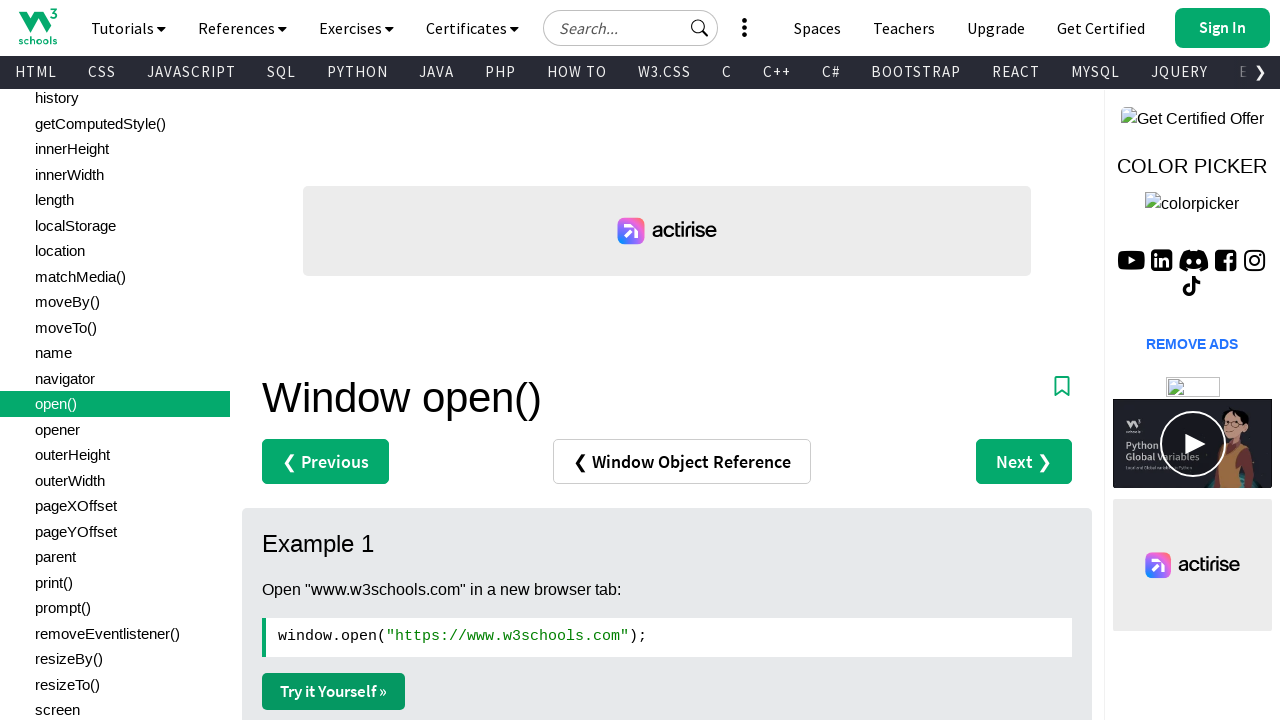

Retrieved new page title: <bound method Page.title of <Page url='https://www.w3schools.com/jsref/tryit.asp?filename=tryjsref_win_open'>>
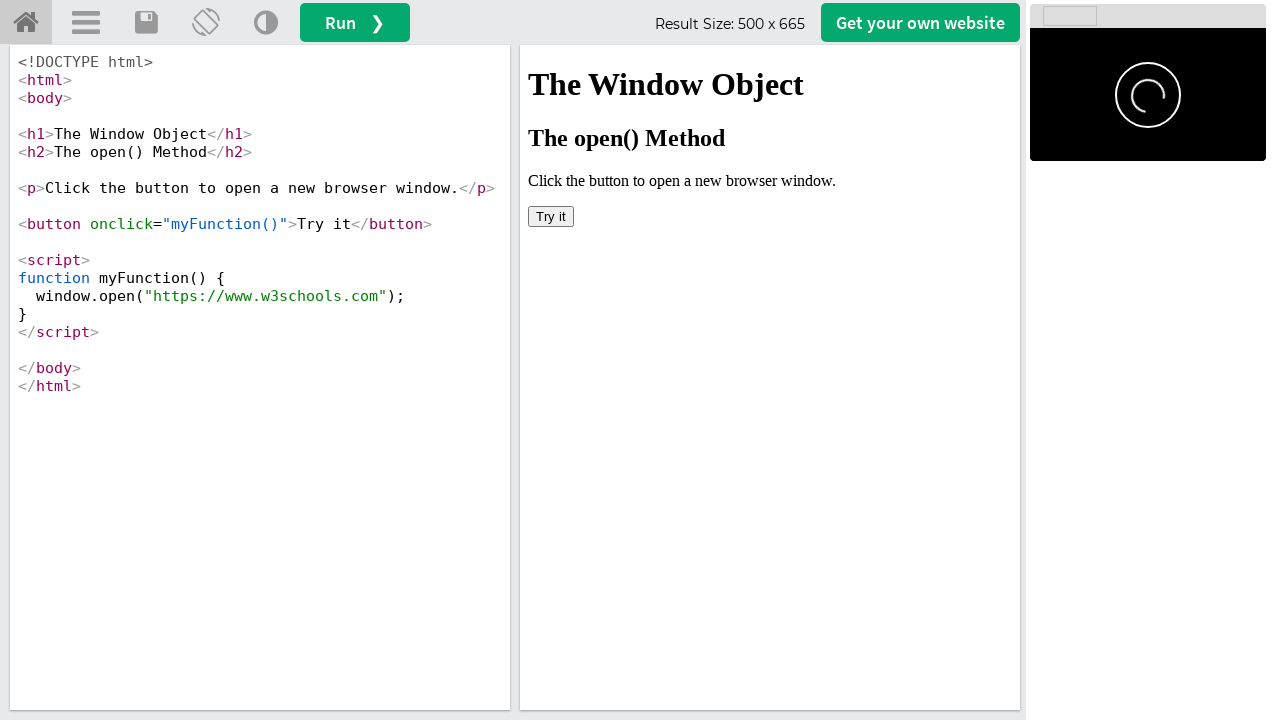

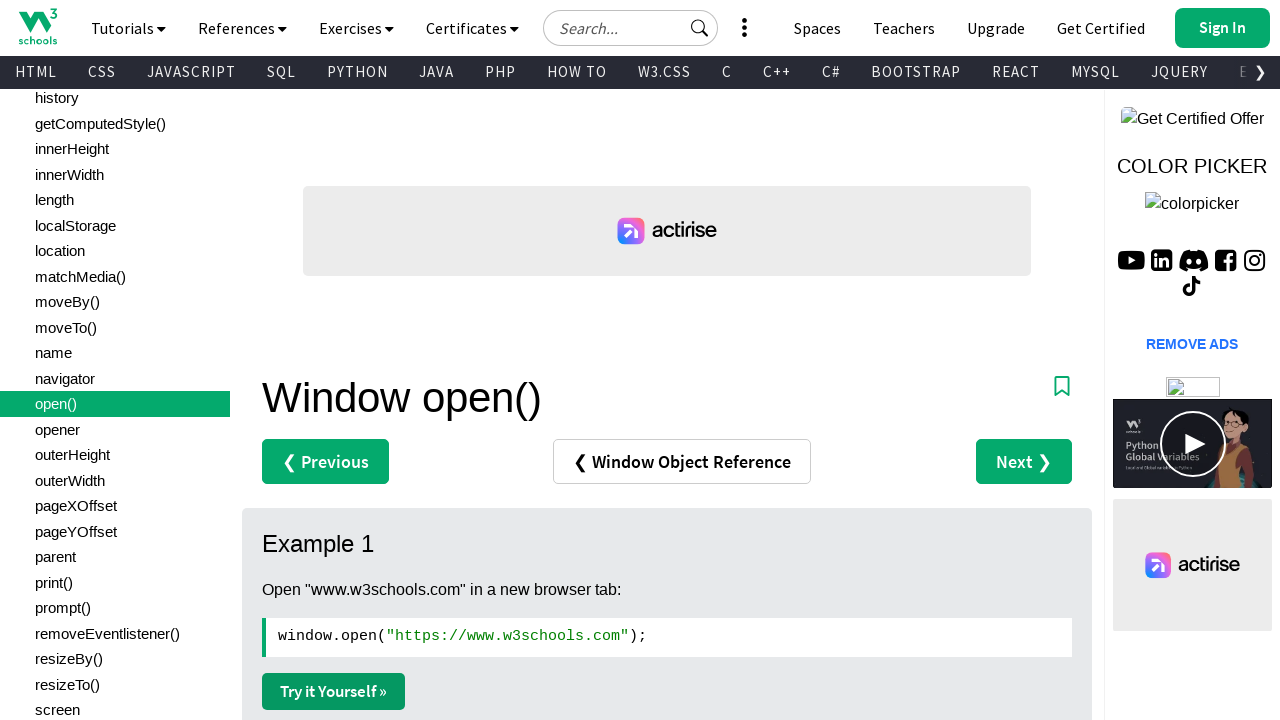